Tests alert functionality by filling a name field, clicking an alert button, and accepting the JavaScript alert dialog

Starting URL: https://rahulshettyacademy.com/AutomationPractice/

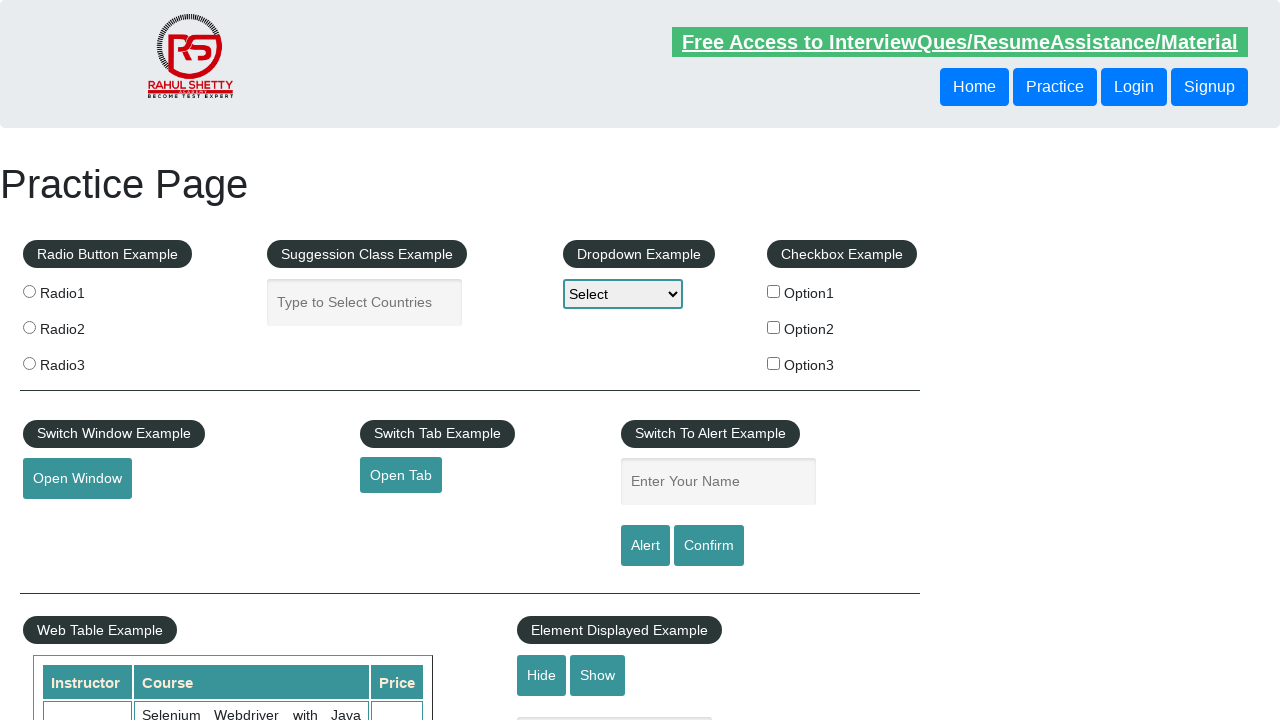

Filled name field with 'Holaaa' on #name
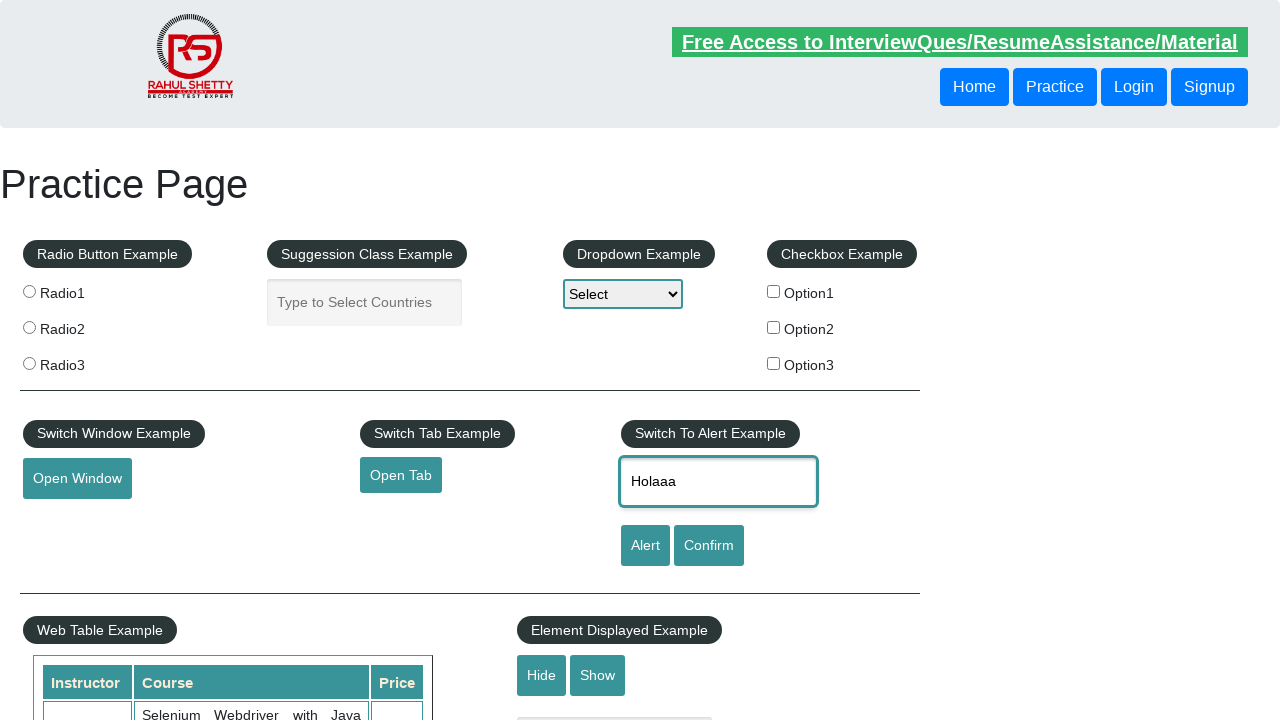

Clicked alert button at (645, 546) on #alertbtn
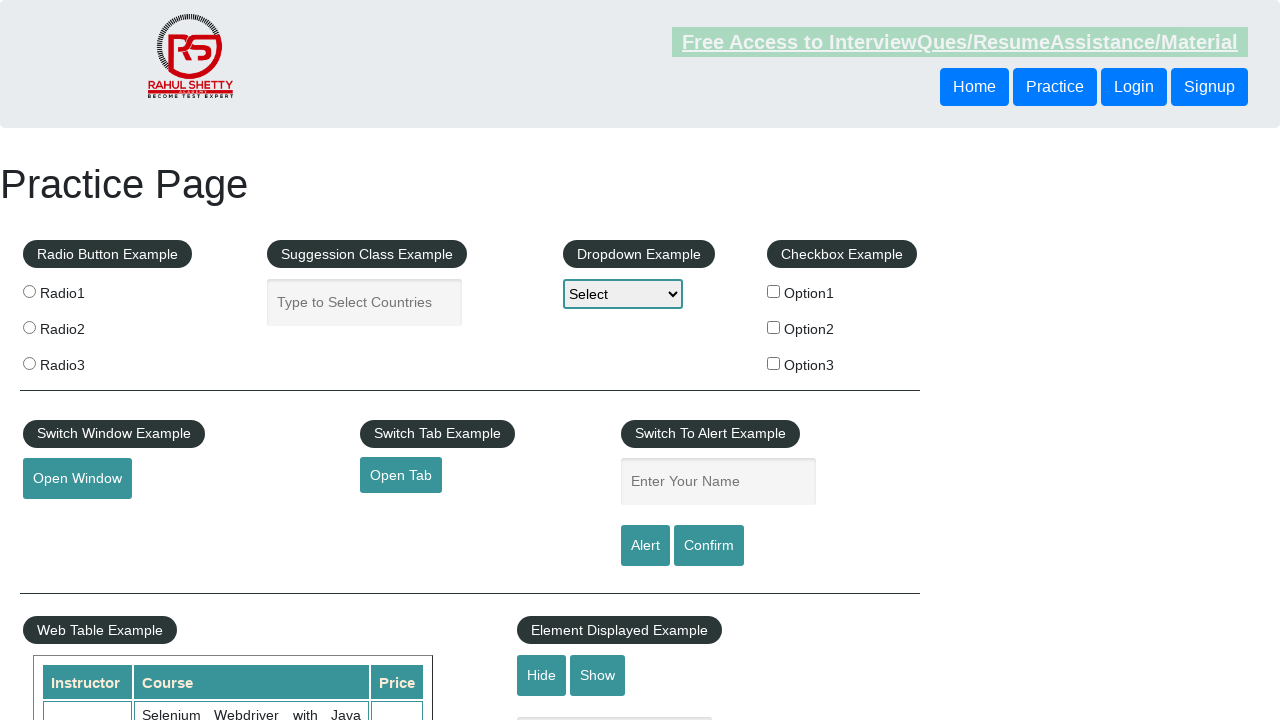

Set up dialog handler to accept alerts
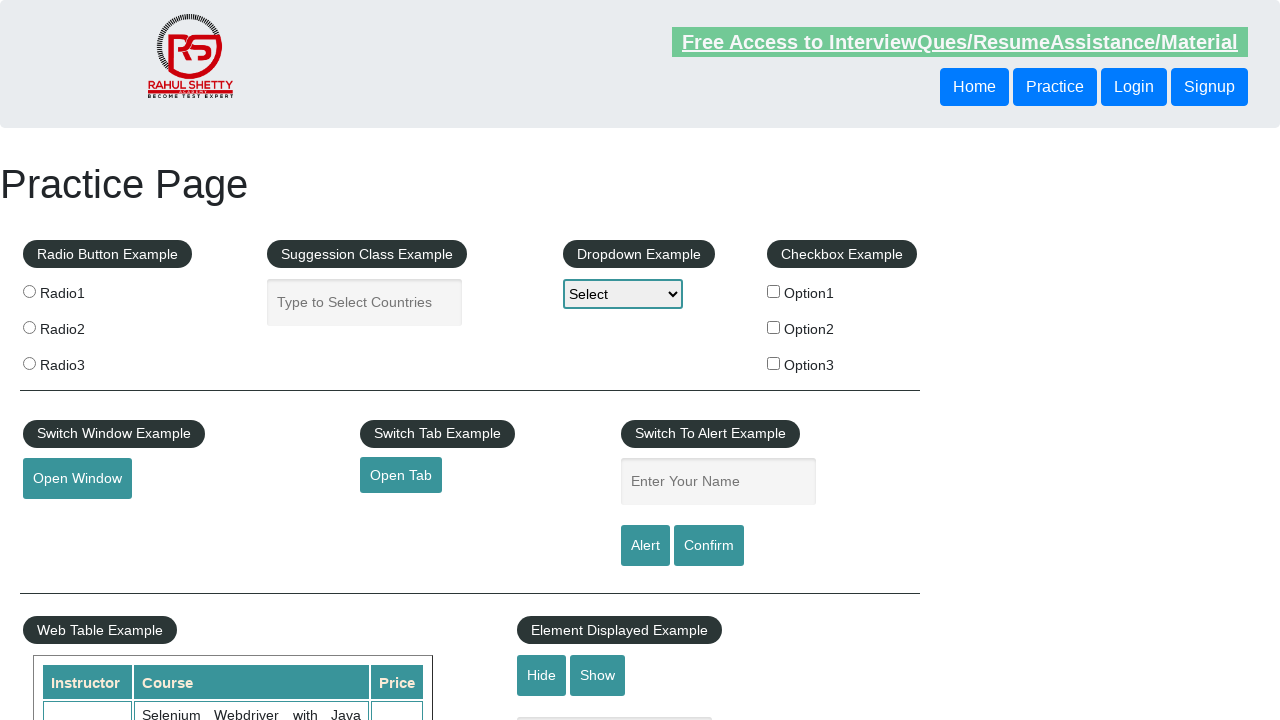

Configured named dialog handler function
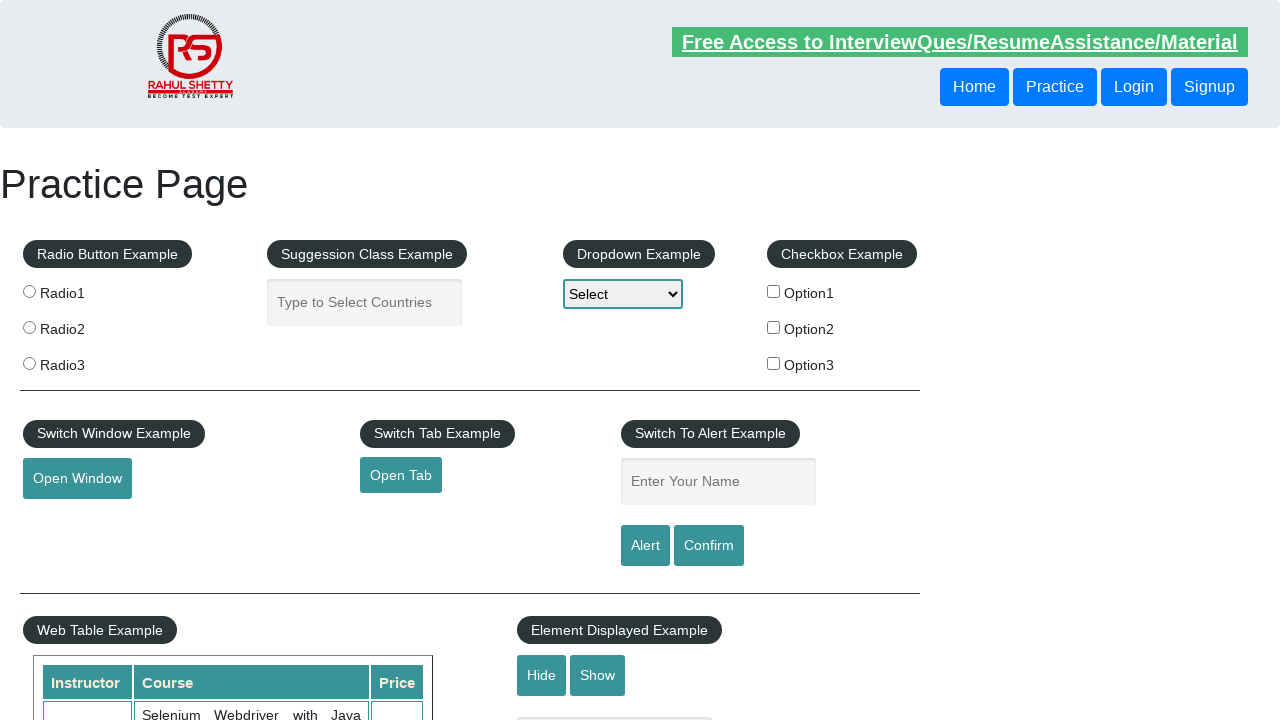

Filled name field again with 'Holaaa' on #name
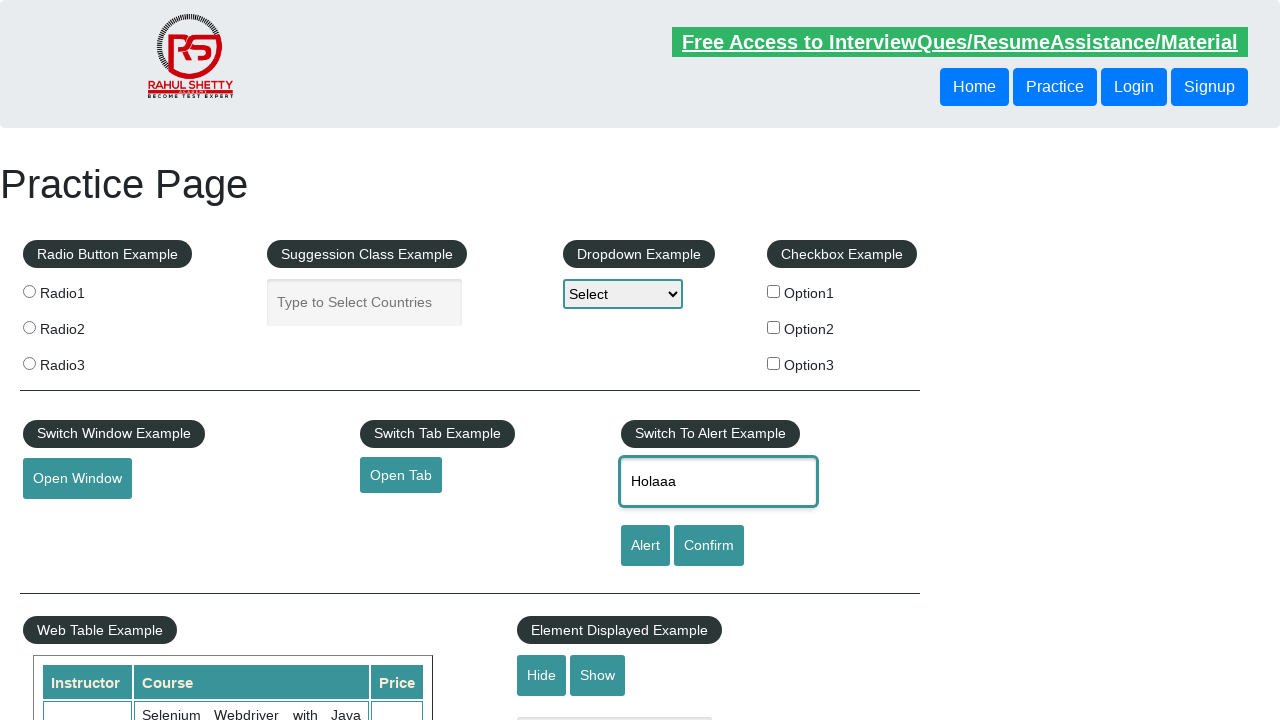

Clicked alert button to trigger dialog at (645, 546) on #alertbtn
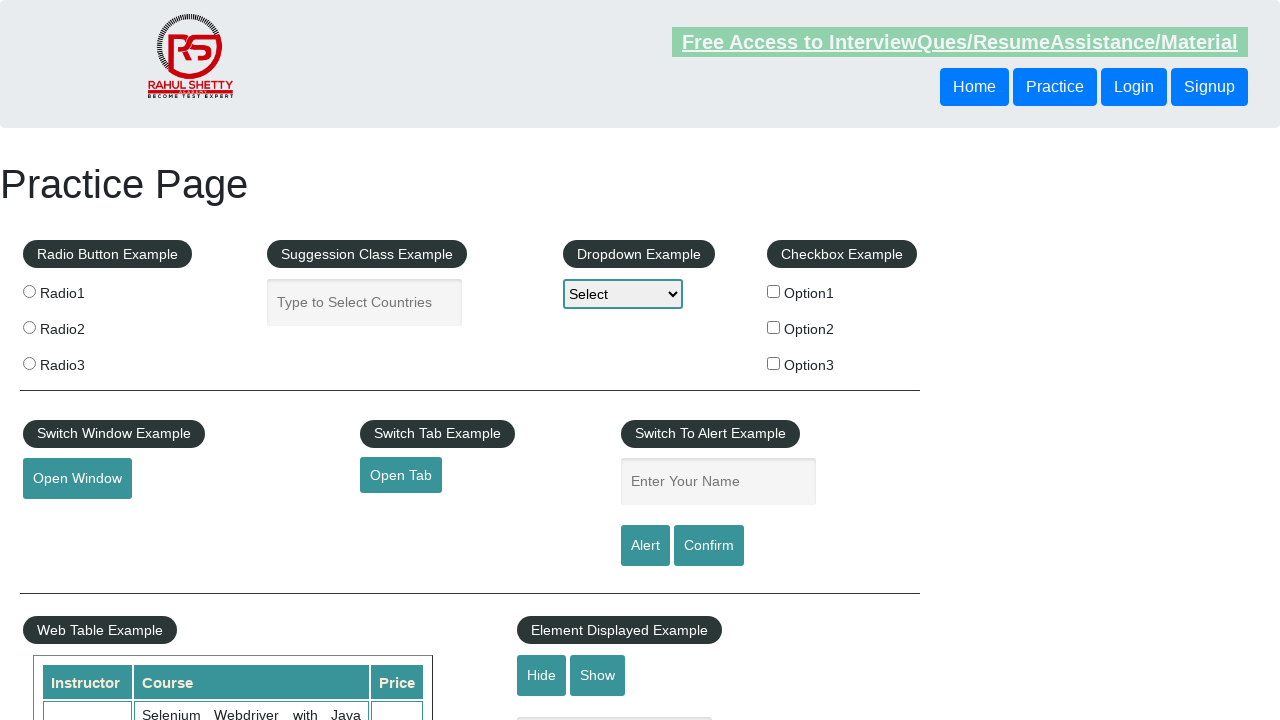

Waited 1000ms for alert to be processed
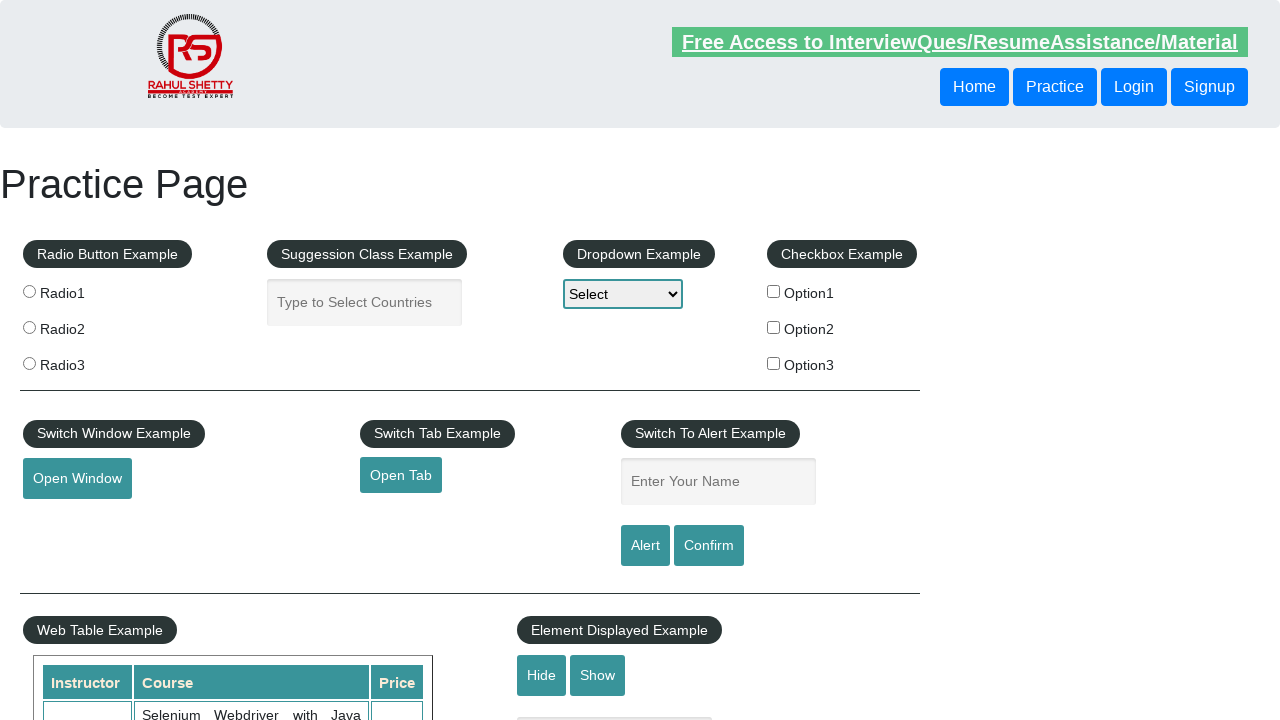

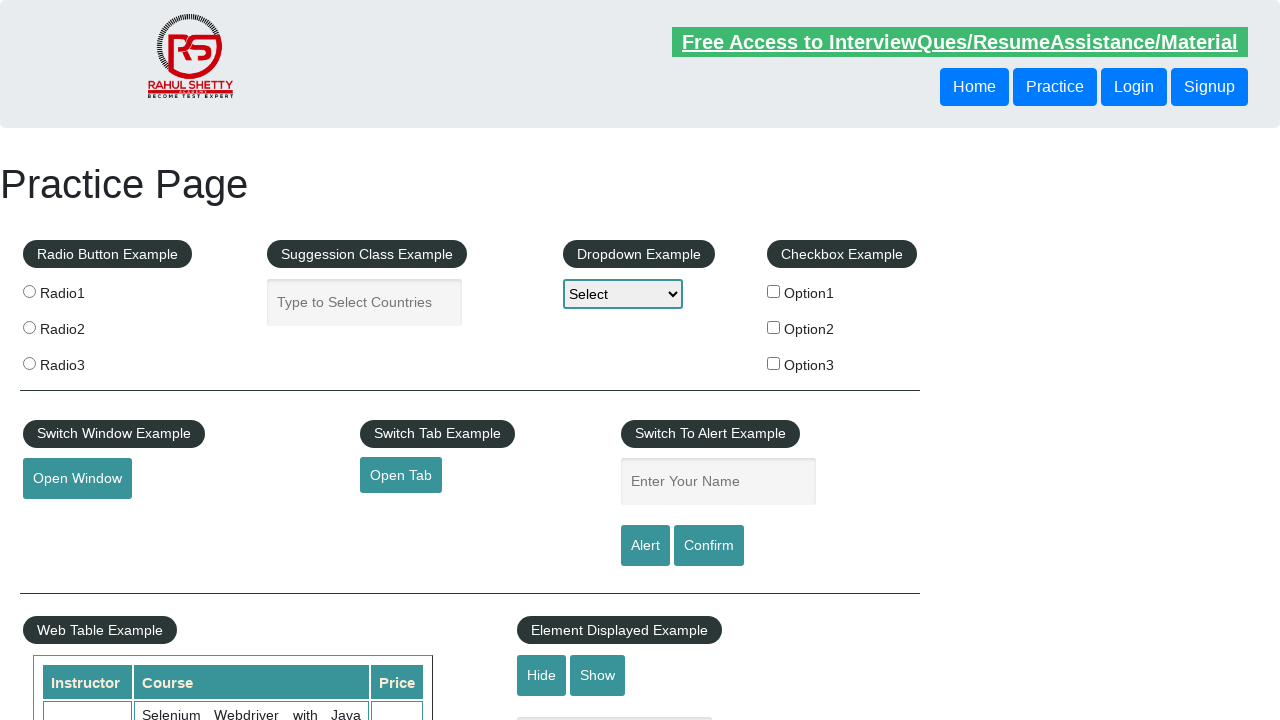